Navigates to a page with loading images and waits for a specific image to load before verifying its source

Starting URL: https://bonigarcia.dev/selenium-webdriver-java/loading-images.html

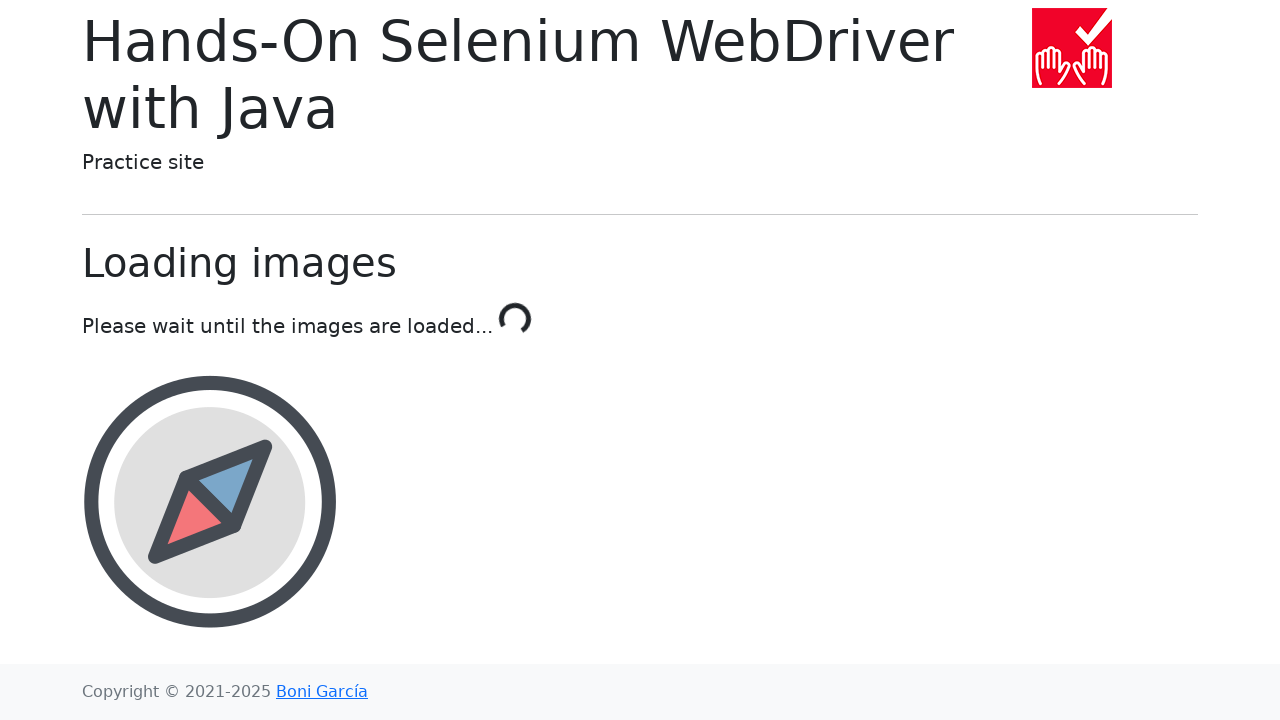

Navigated to loading images page
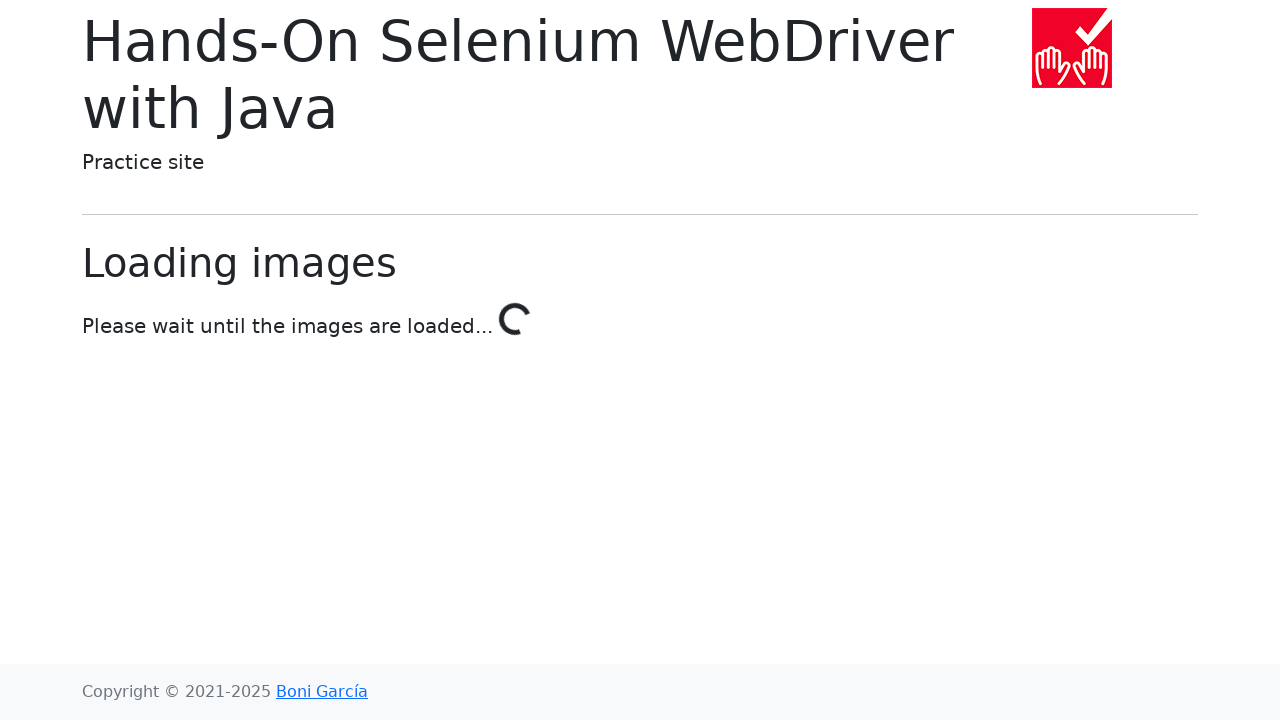

Waited for landscape image to load
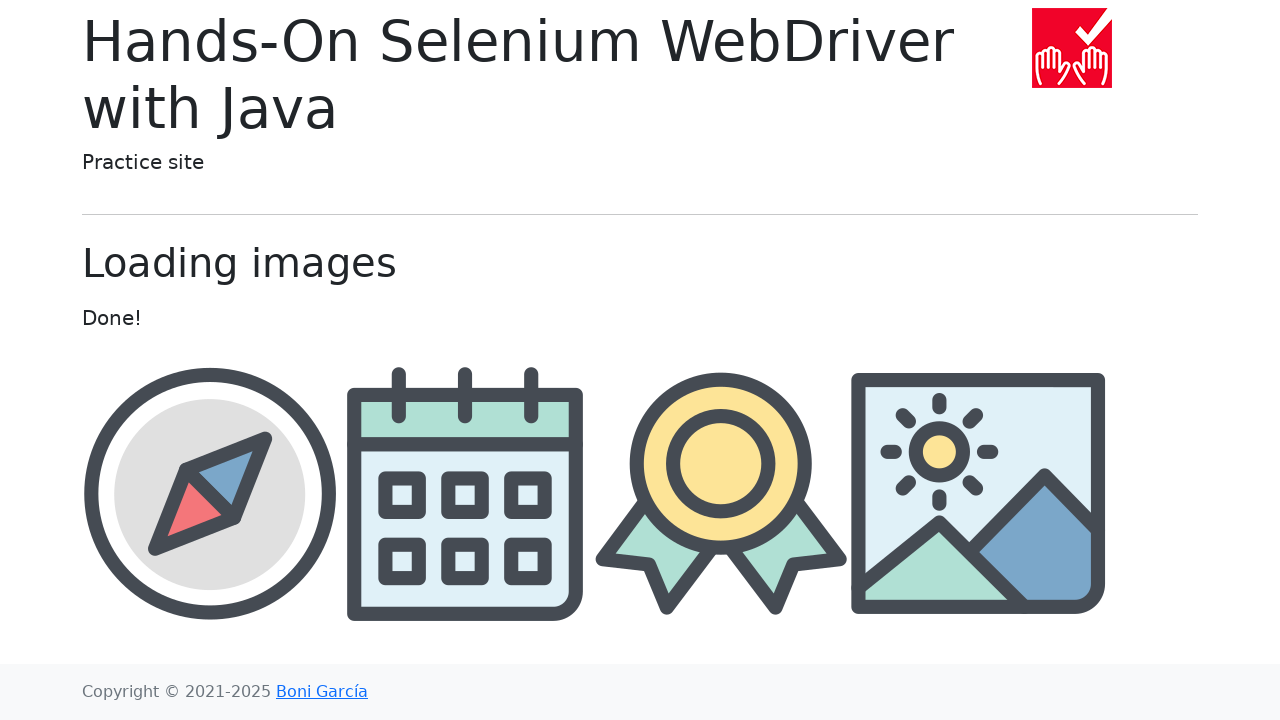

Located landscape image element
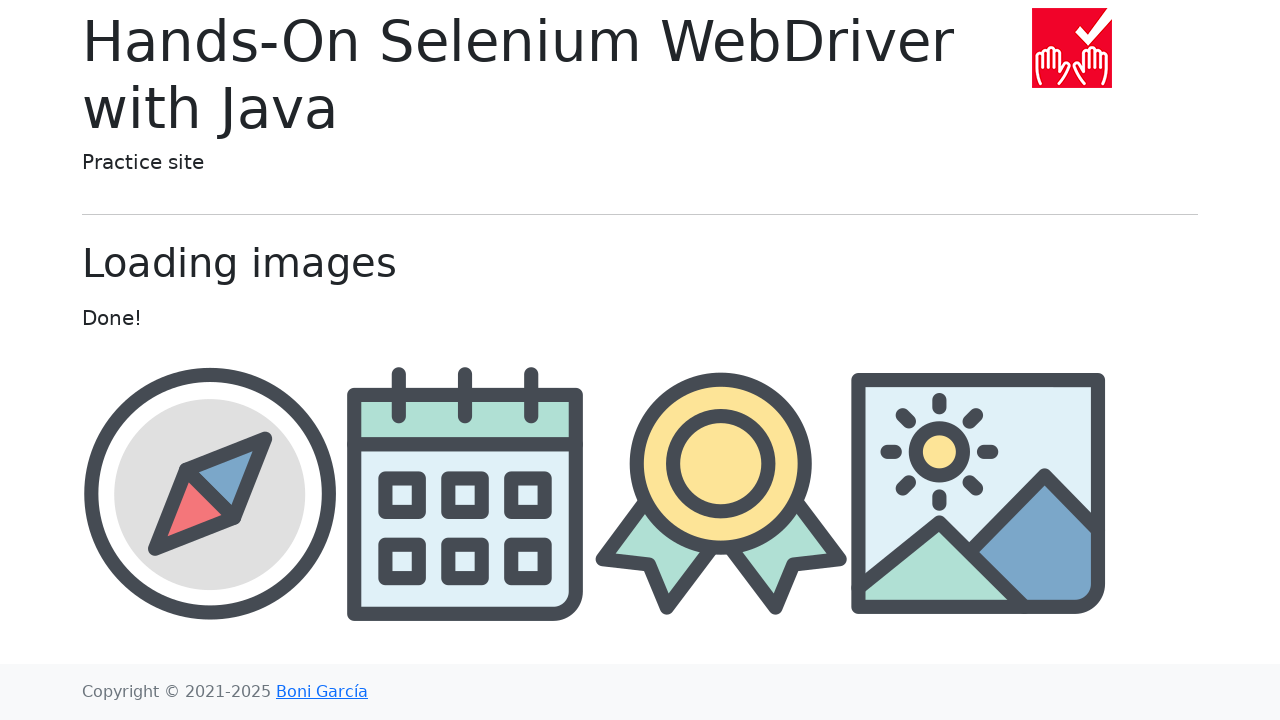

Retrieved landscape image source: img/landscape.png
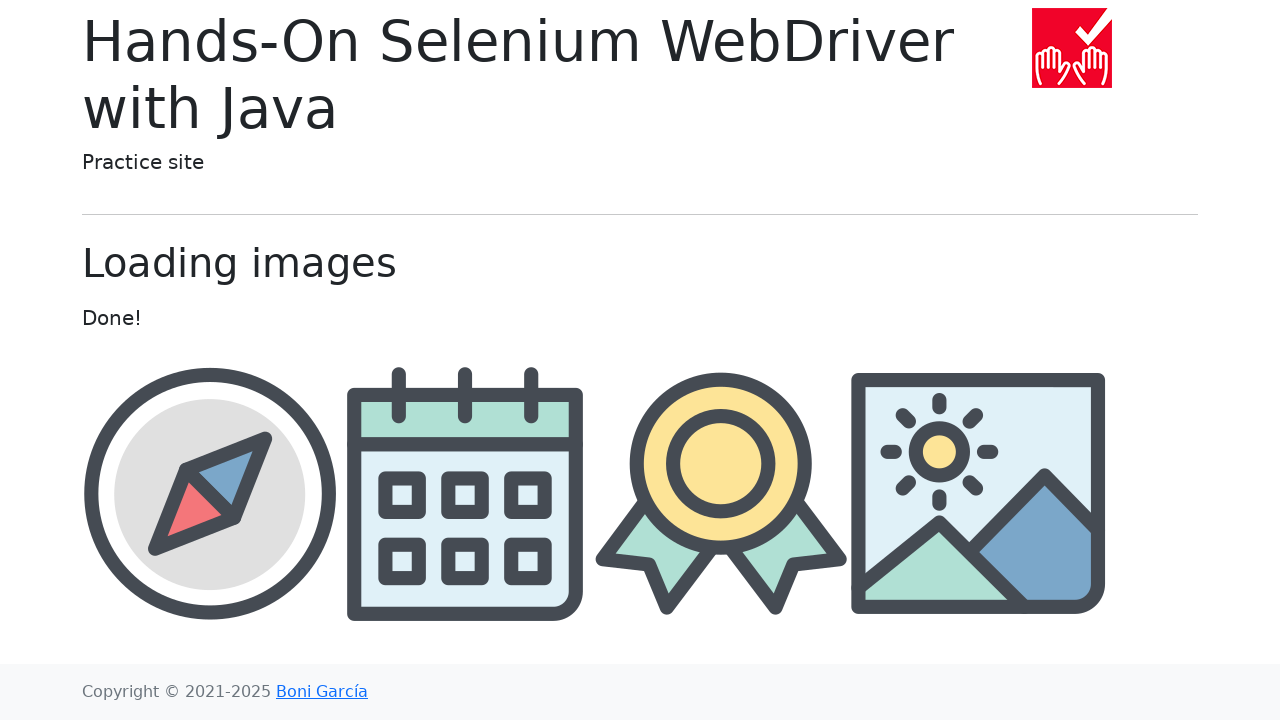

Verified landscape image source contains 'landscape'
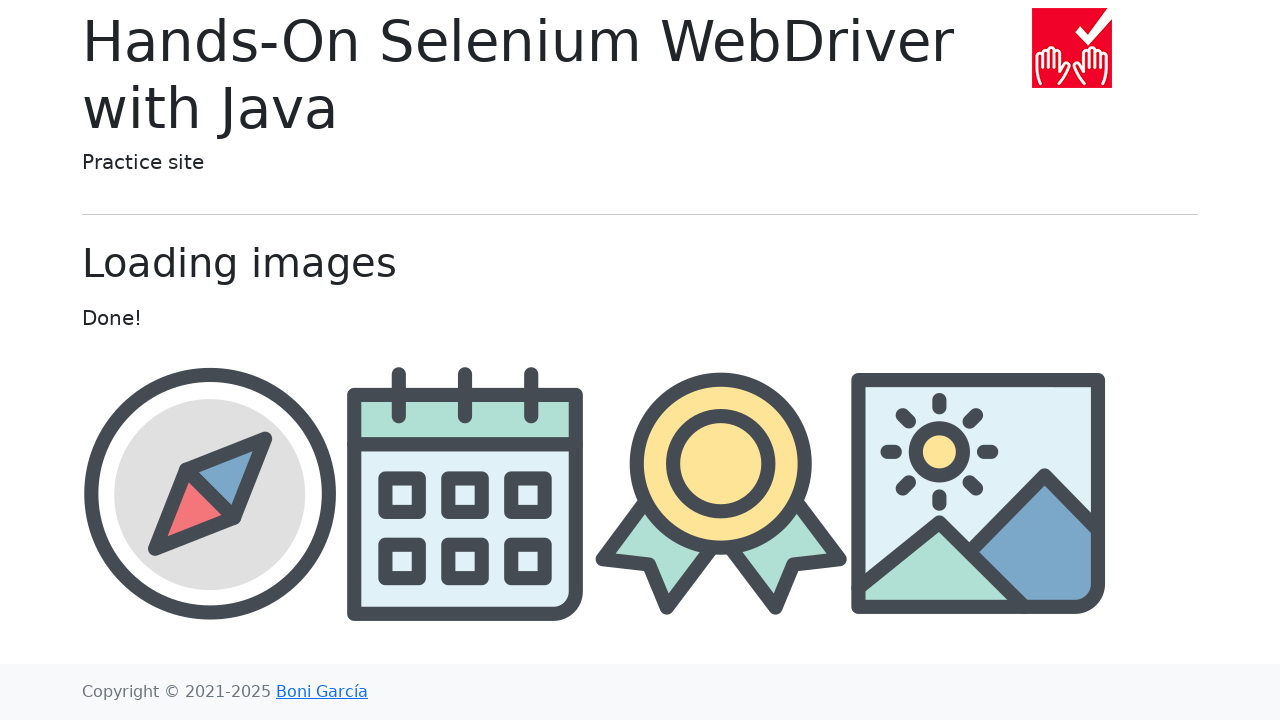

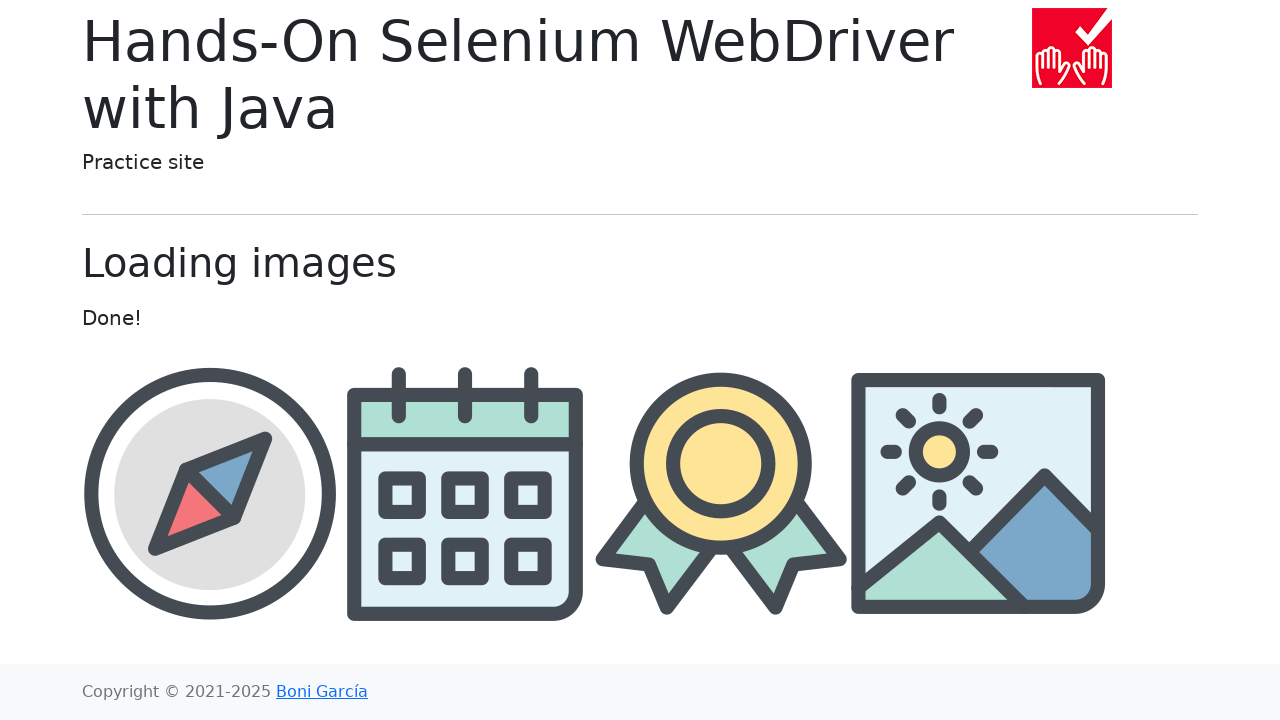